Tests bootstrap alert box functionality by clicking on action dialog button, then clicking OK button, and accepting the browser alert

Starting URL: https://www.jqueryscript.net/demo/bootstrap-alert-box/

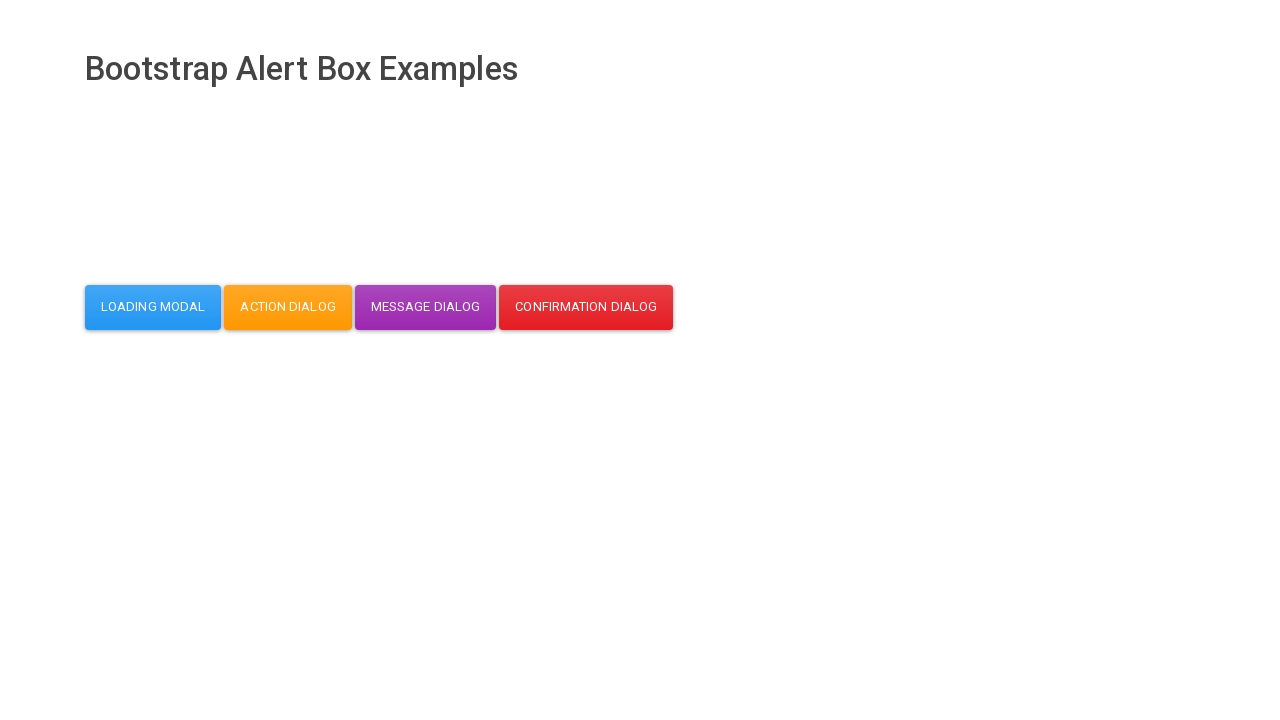

Navigated to bootstrap alert box demo page
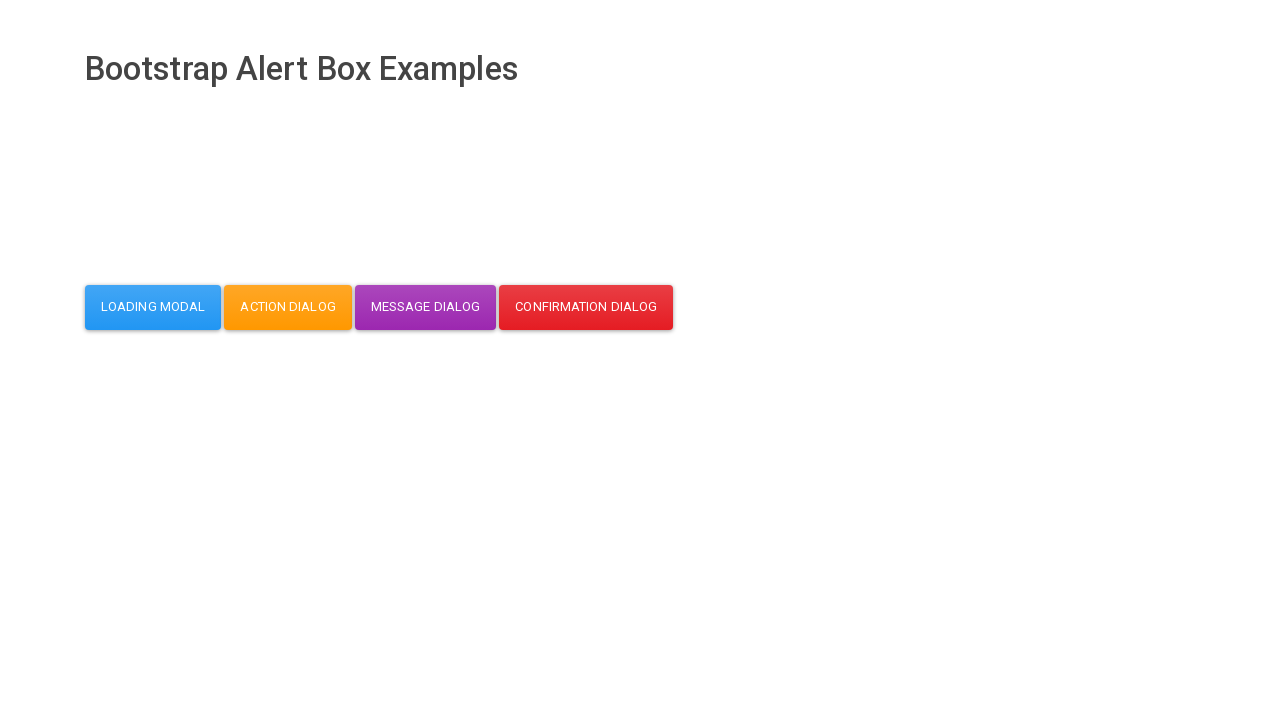

Clicked action dialog button at (288, 307) on button#action
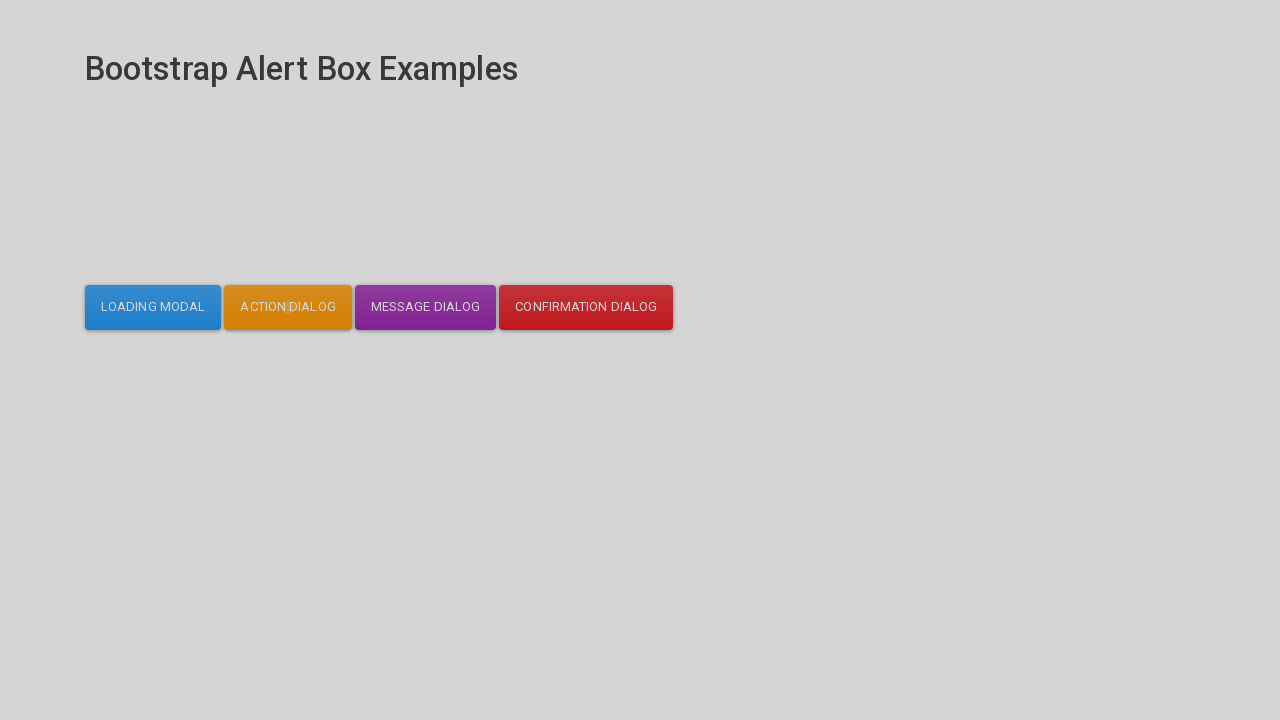

Clicked OK button in modal at (763, 117) on button[type='button']
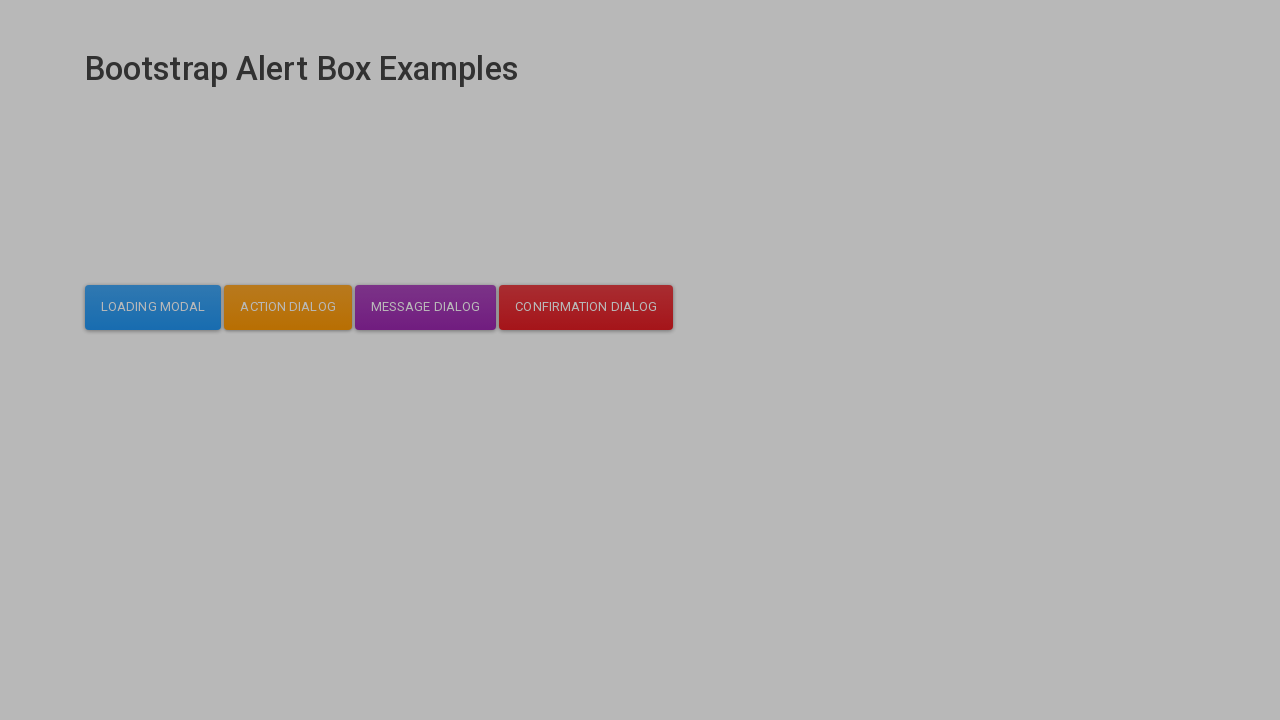

Accepted browser alert
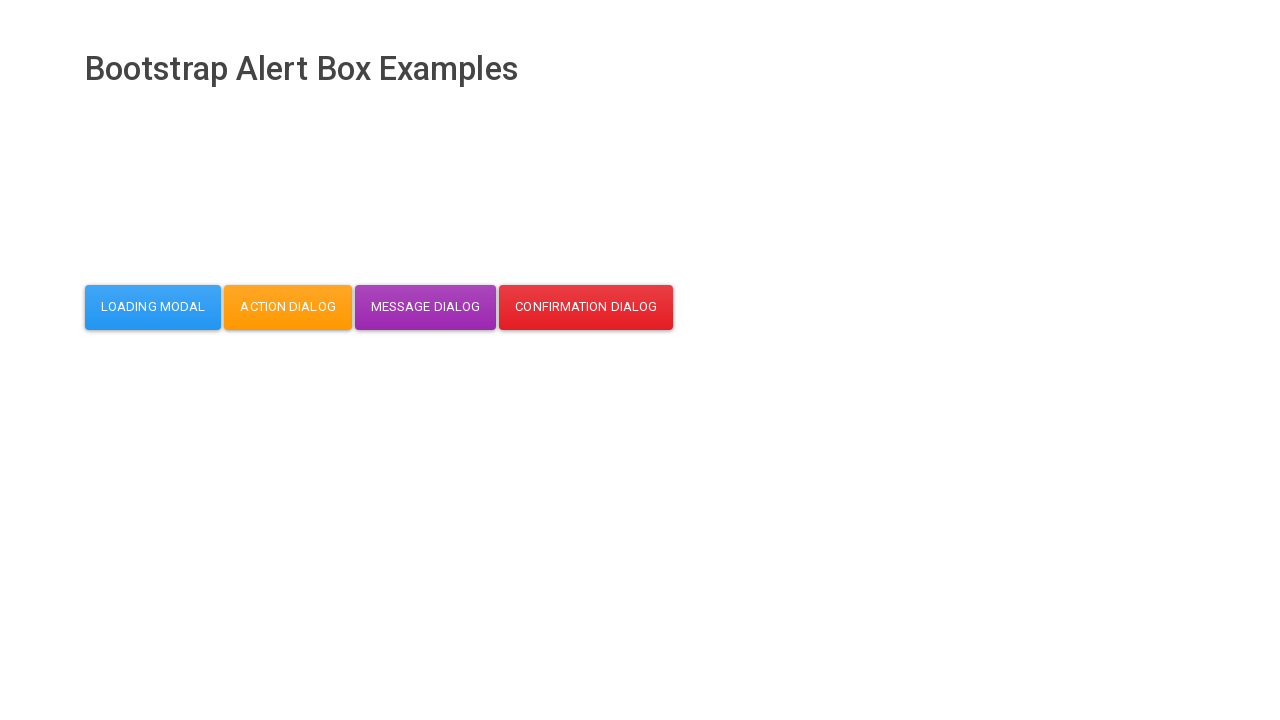

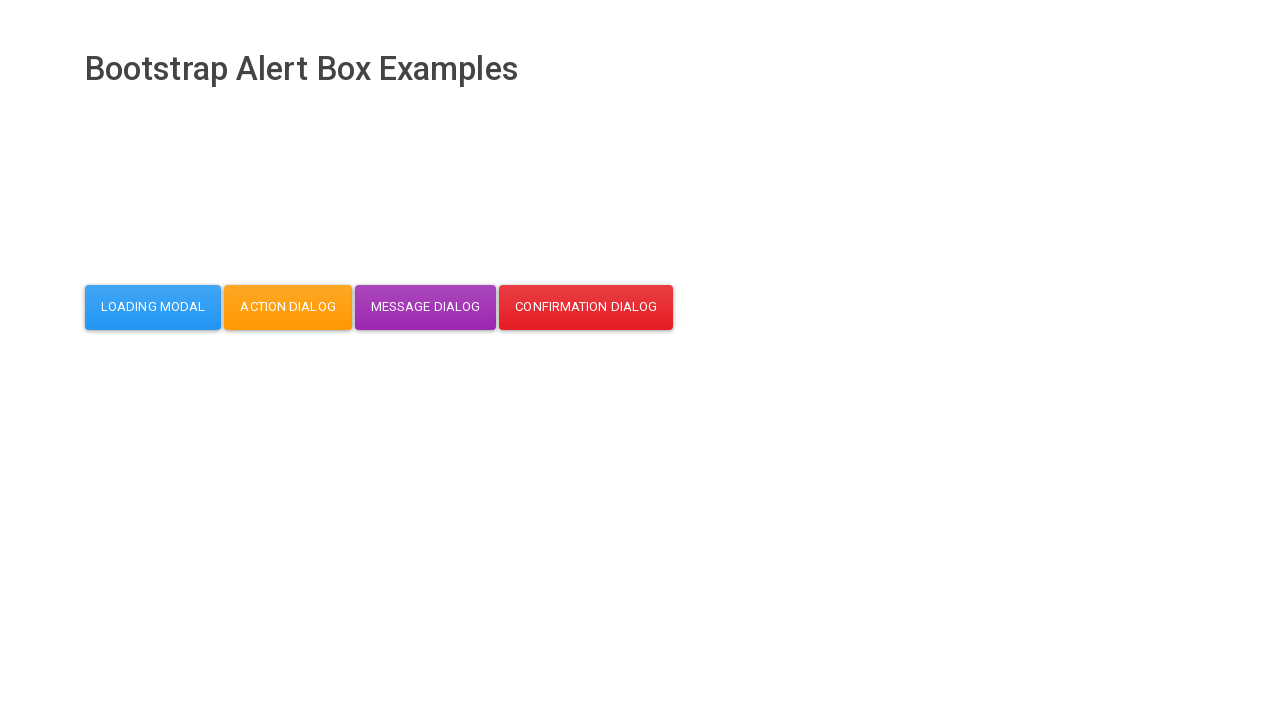